Navigates to Python.org website and verifies the page title is "Welcome to Python.org"

Starting URL: https://www.python.org/

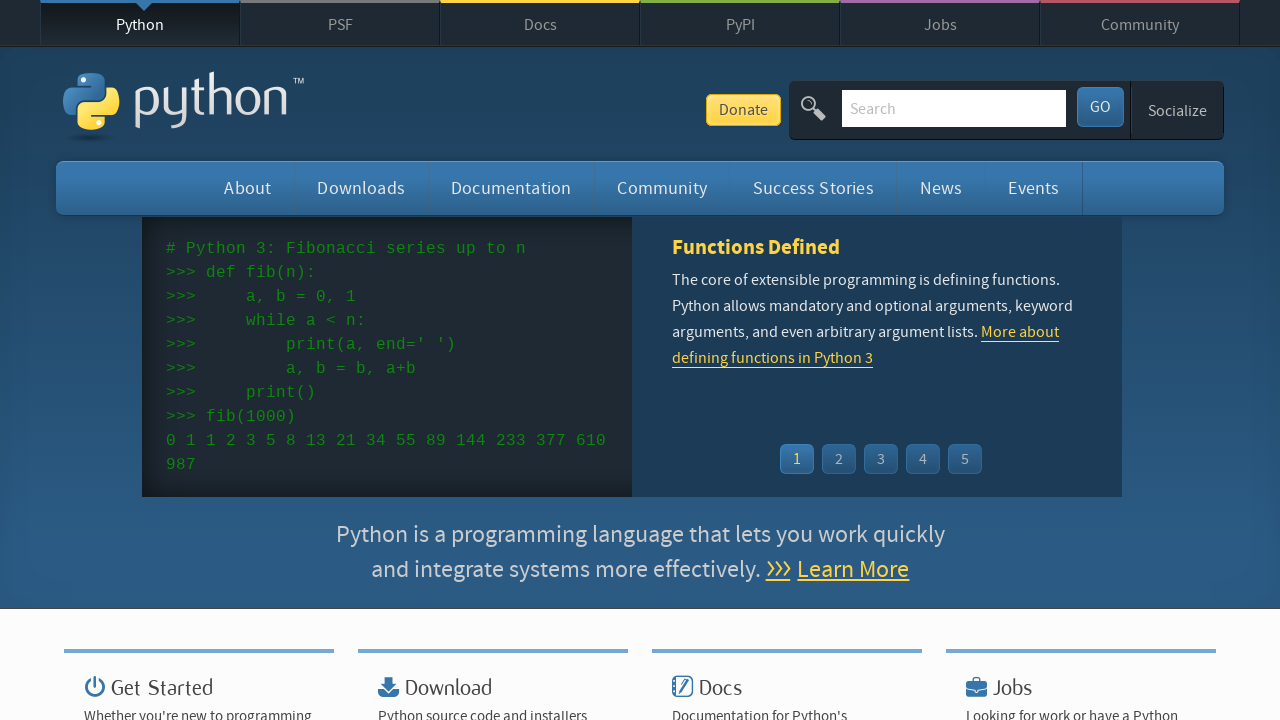

Navigated to https://www.python.org/
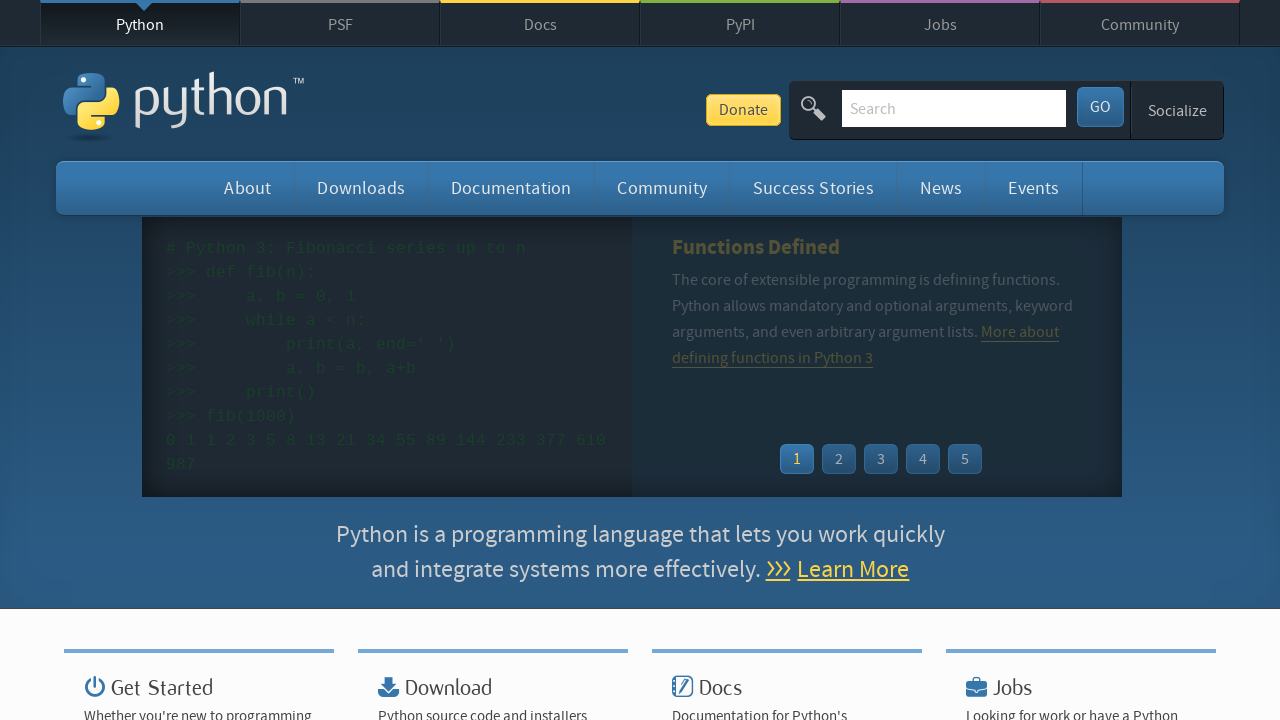

Verified page title is 'Welcome to Python.org'
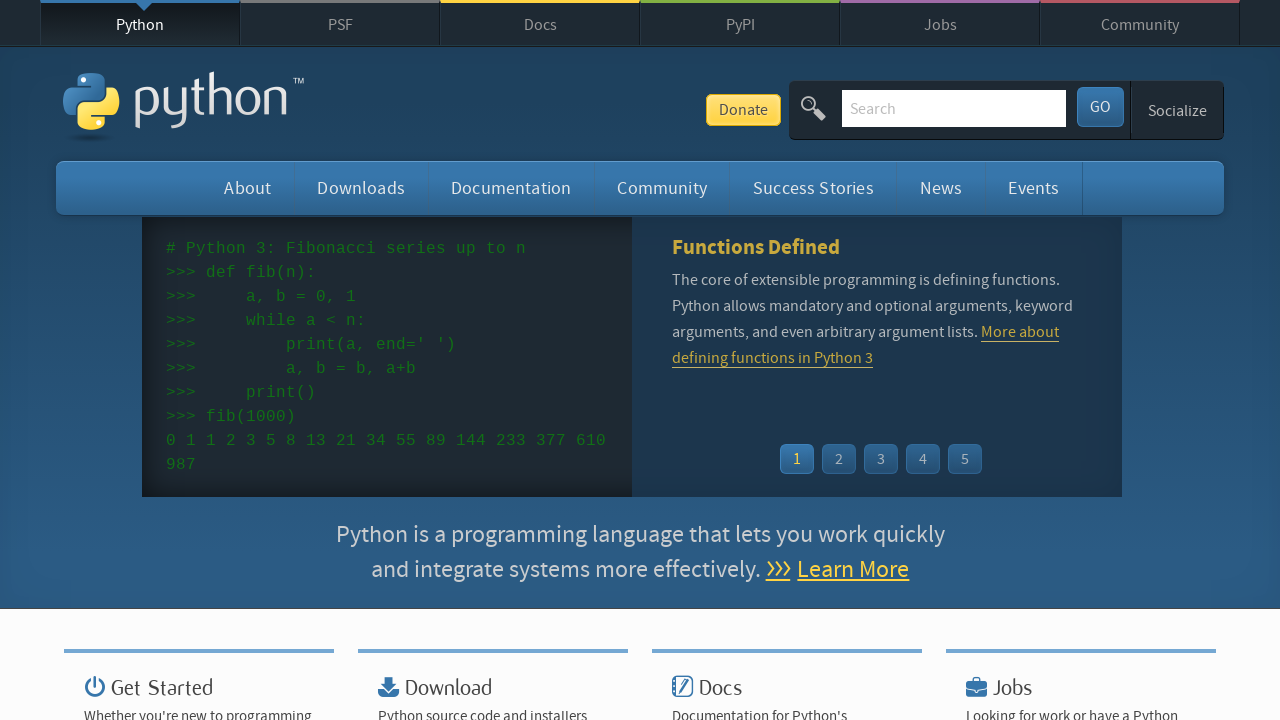

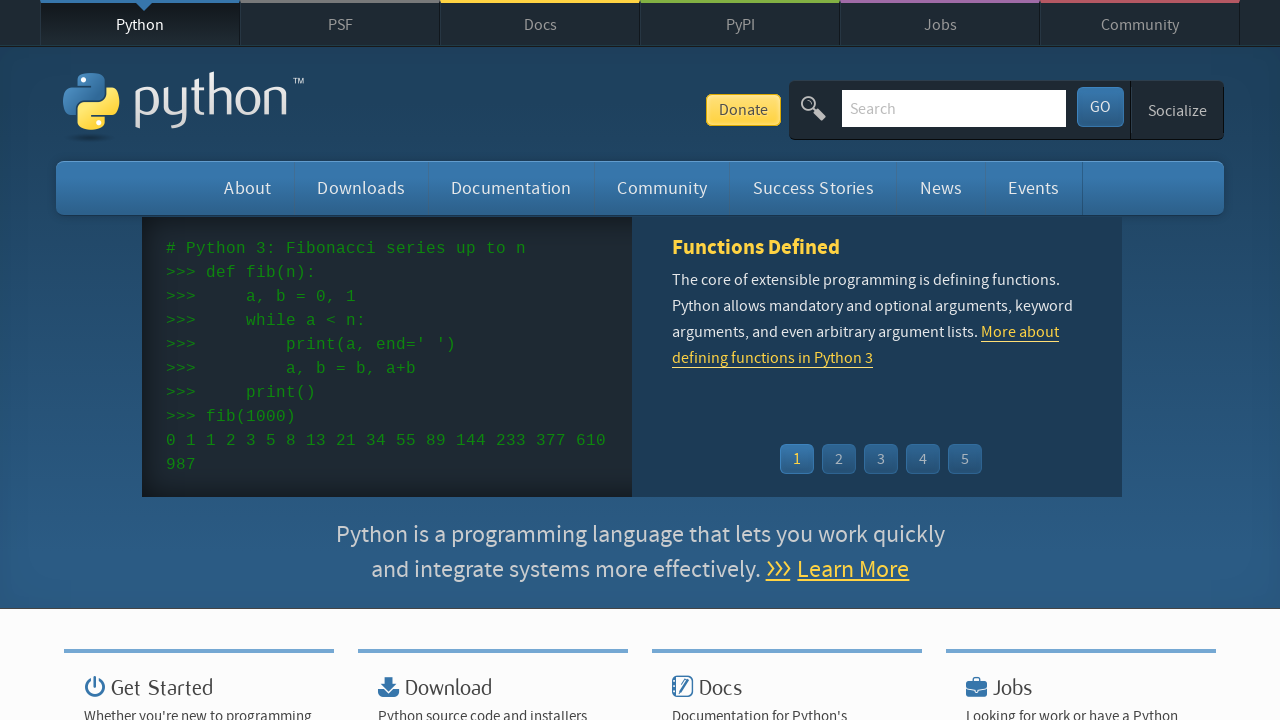